Tests window handle functionality by clicking a link that opens a popup window and retrieving window handles

Starting URL: http://omayo.blogspot.com/

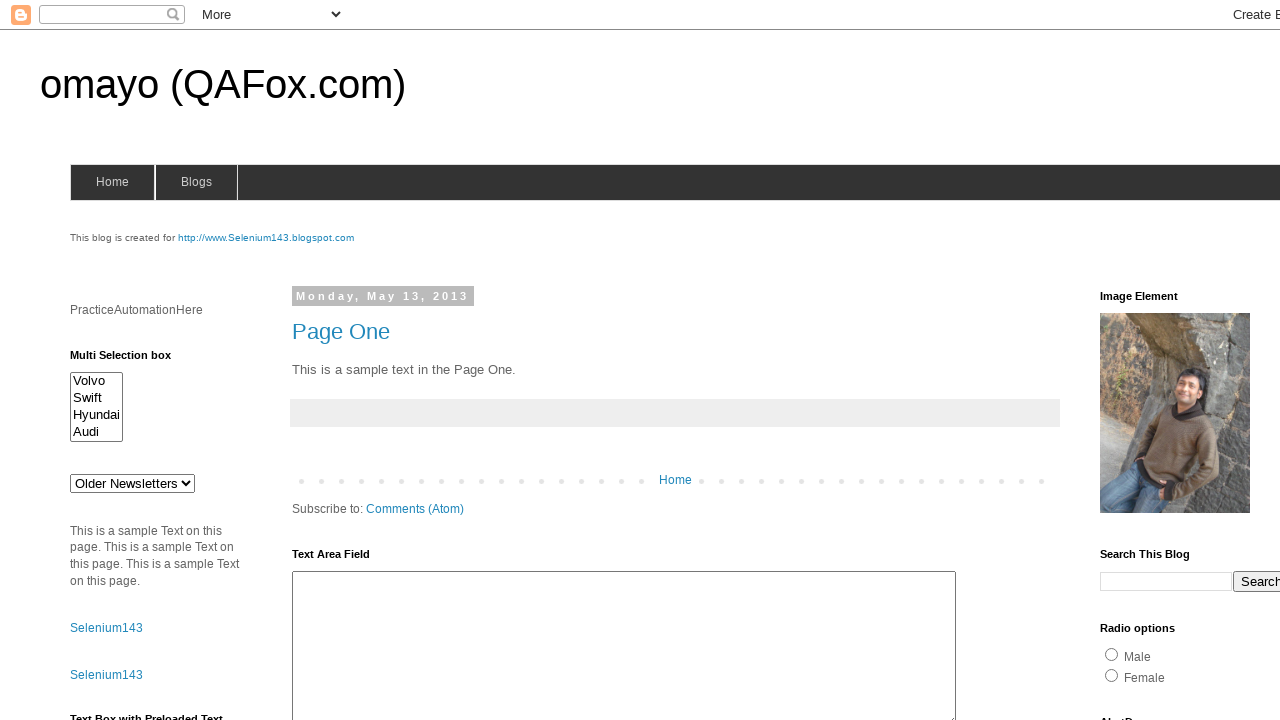

Clicked link to open popup window at (132, 360) on xpath=//a[contains(text(),'Open')]
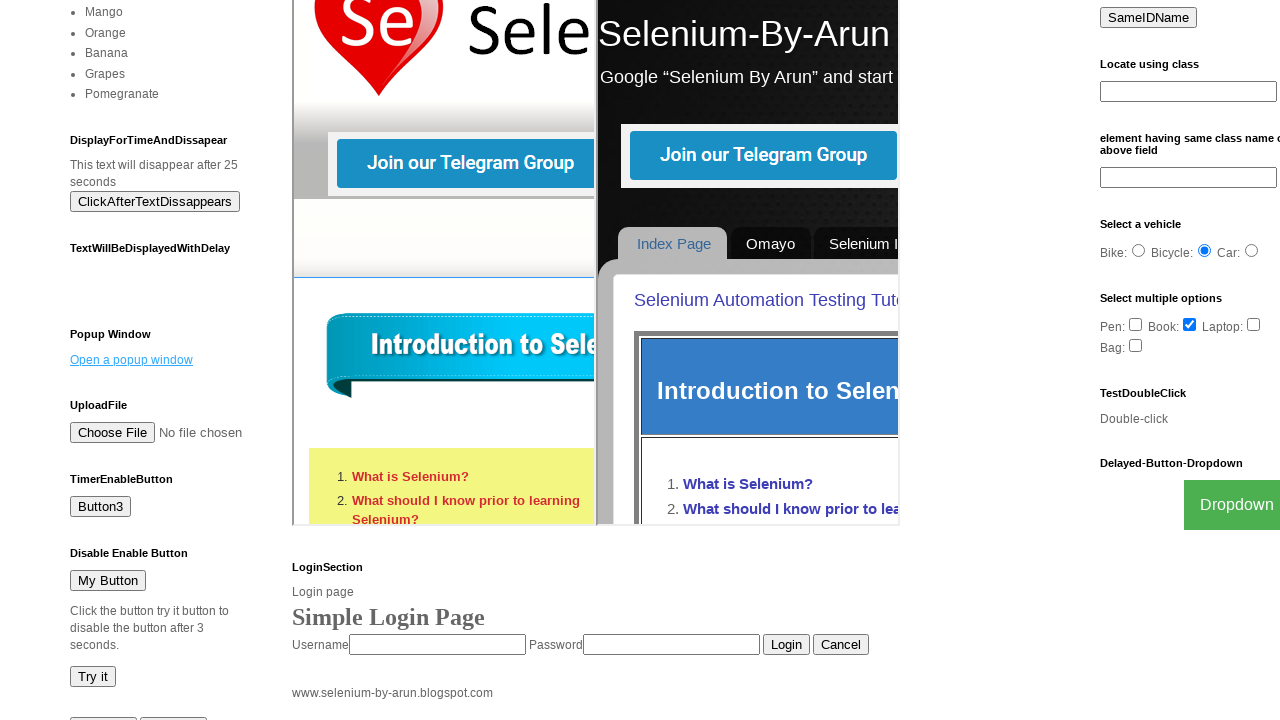

Waited for popup window to open
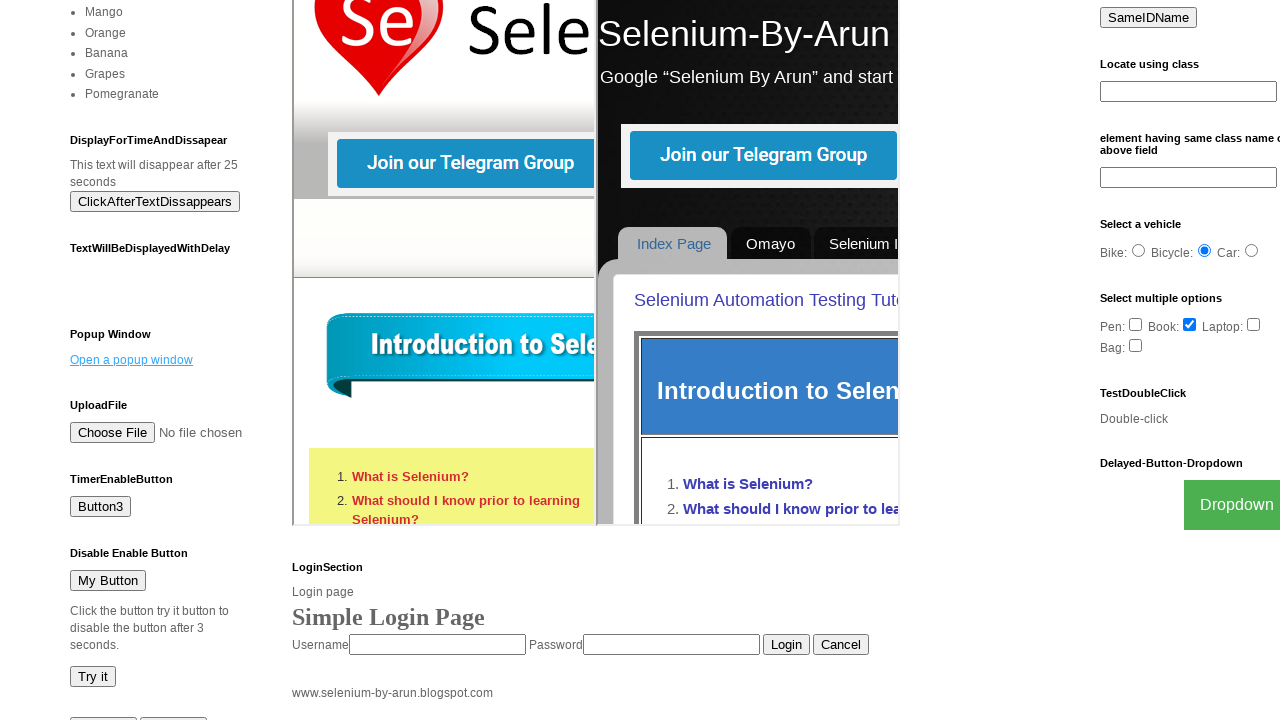

Retrieved all window handles from context
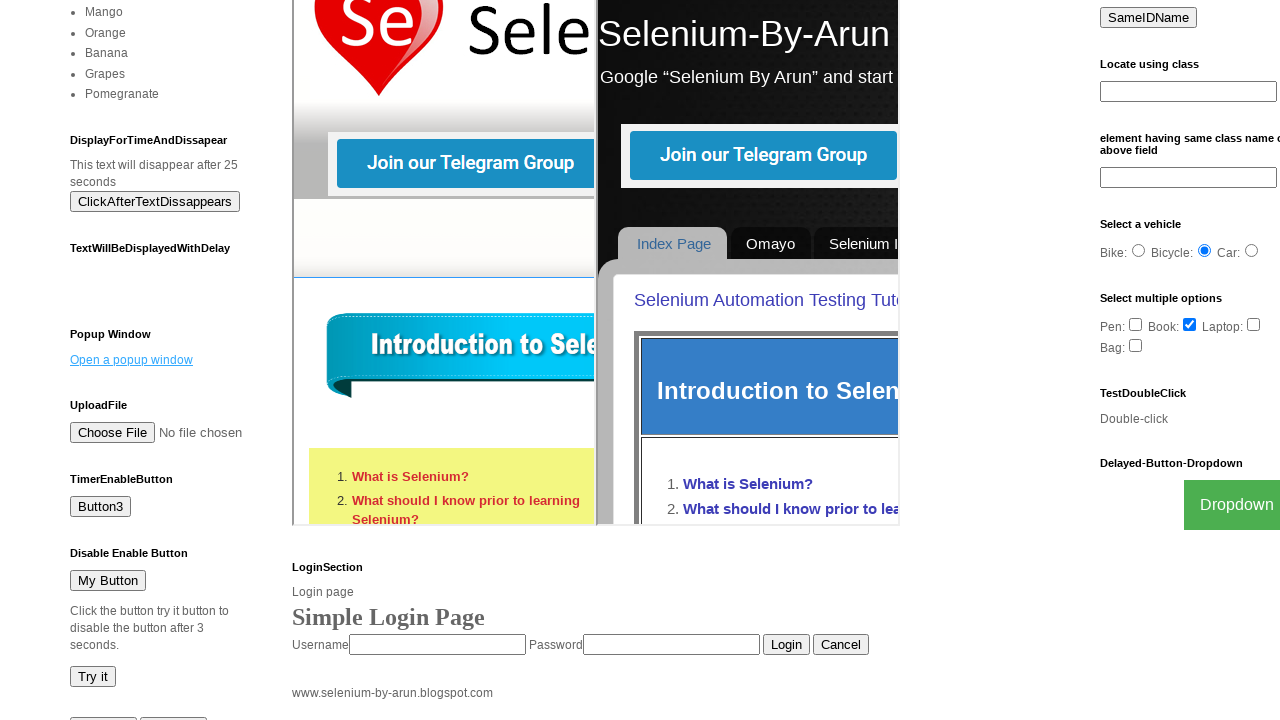

Set parent page reference
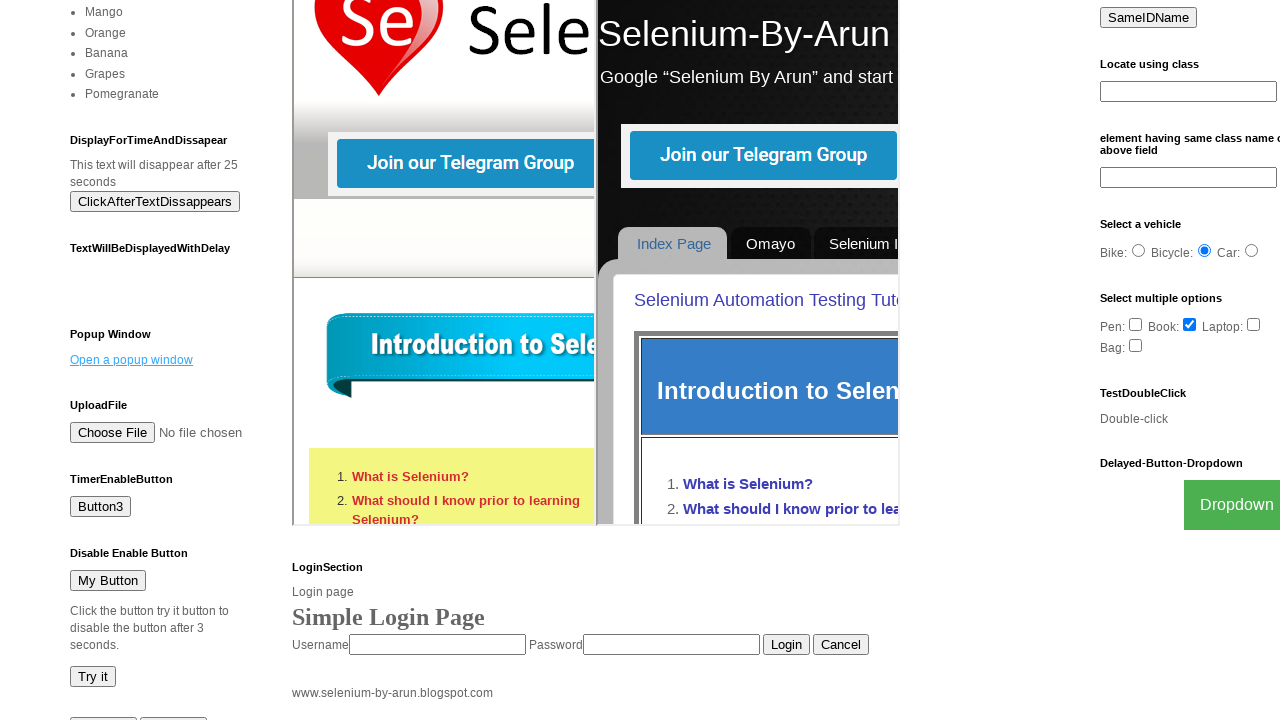

Logged number of open windows: 2
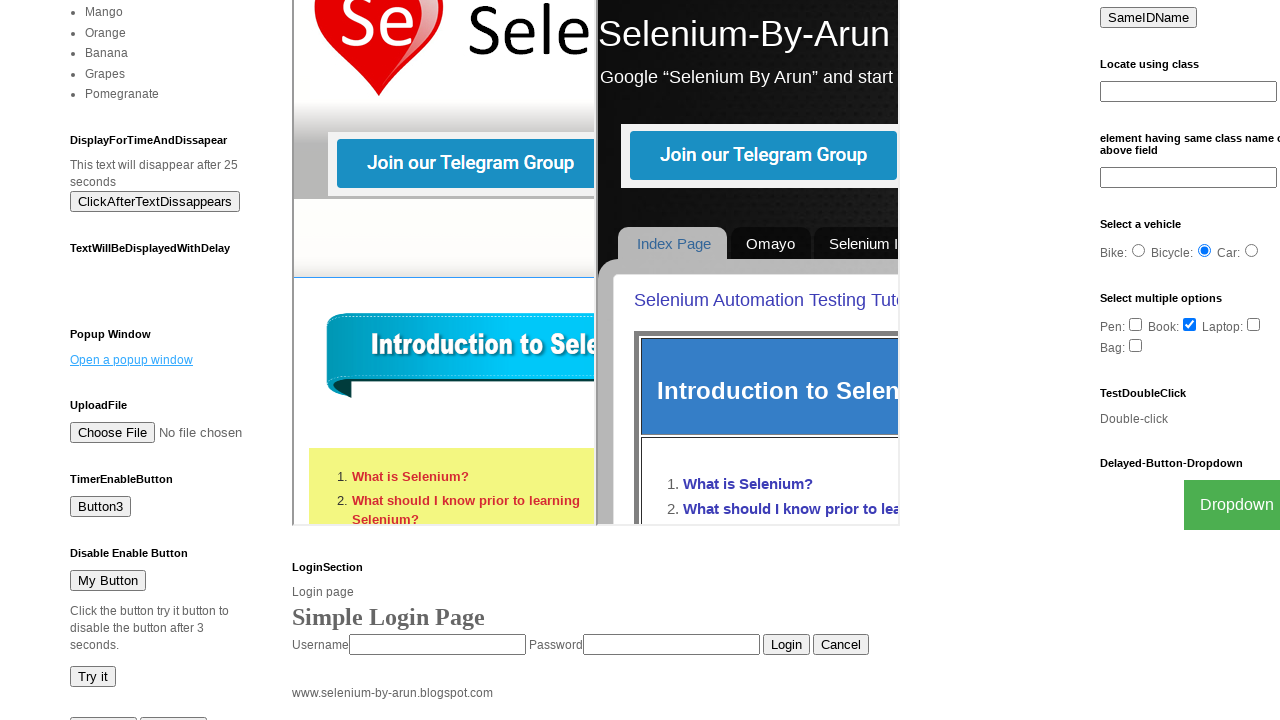

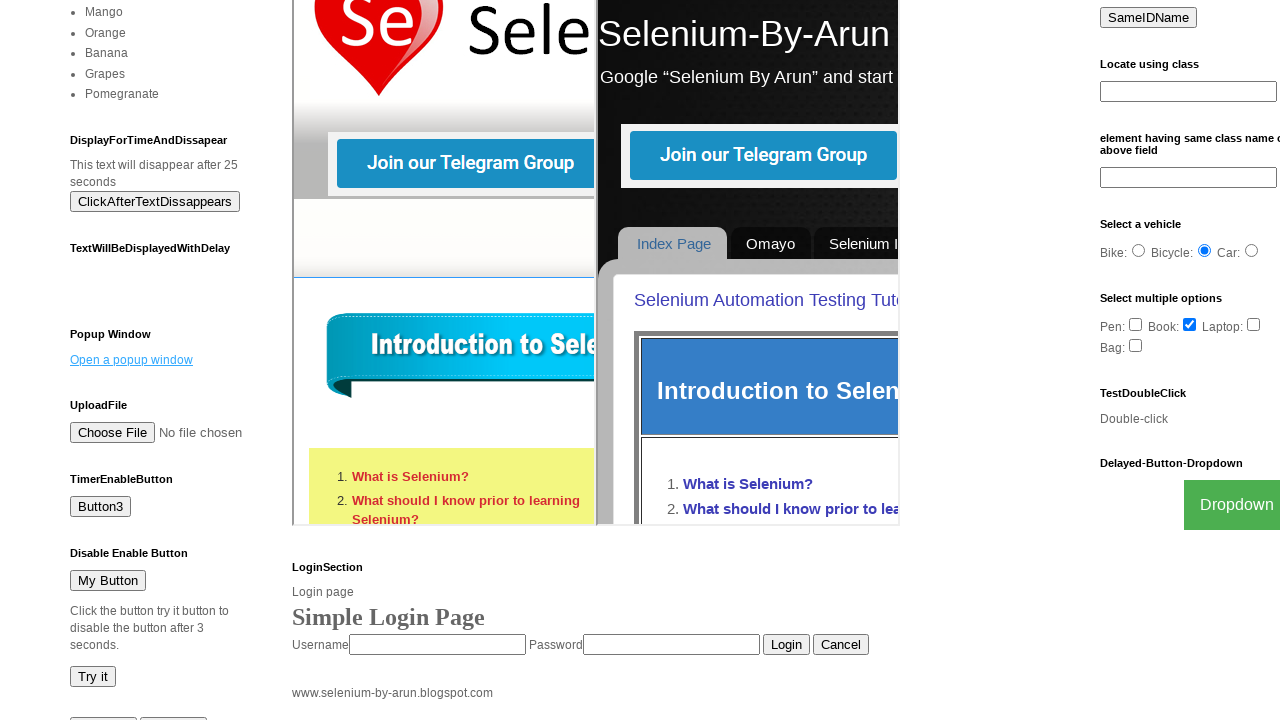